Tests password validation by entering a password with less than 6 characters in the registration form

Starting URL: https://alada.vn/tai-khoan/dang-ky.html

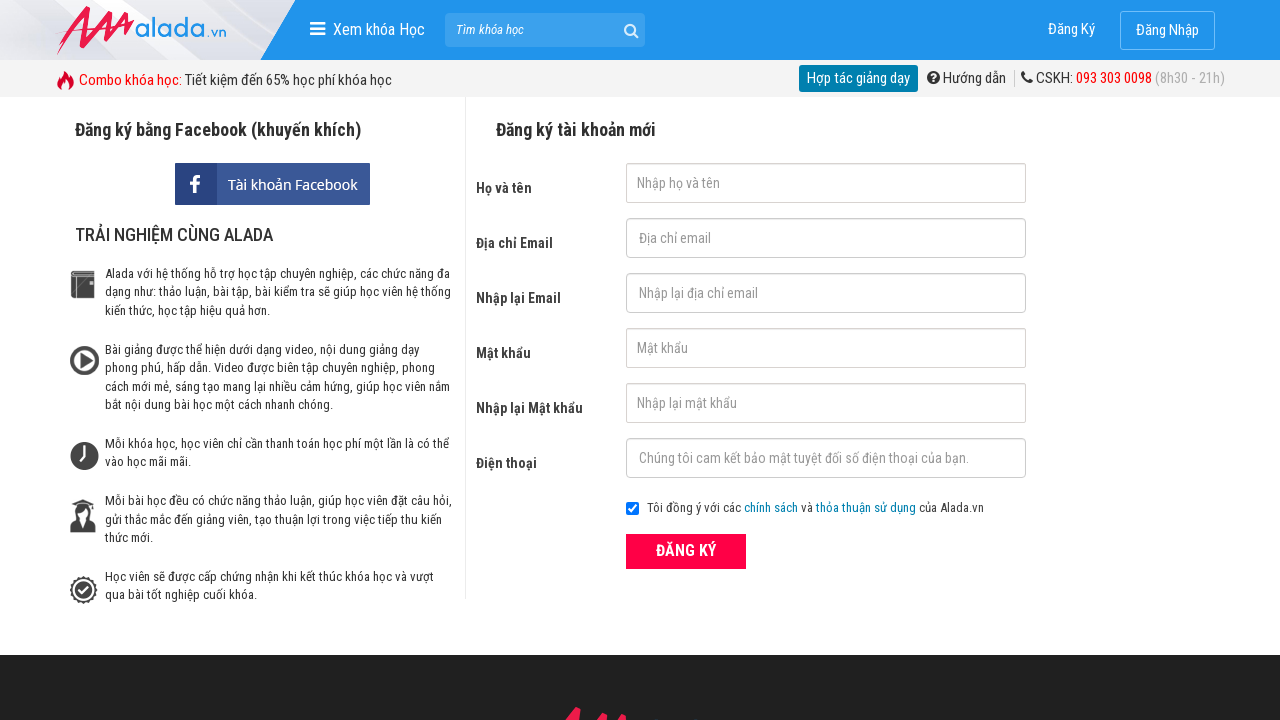

Filled first name field with 'hong phuong' on #txtFirstname
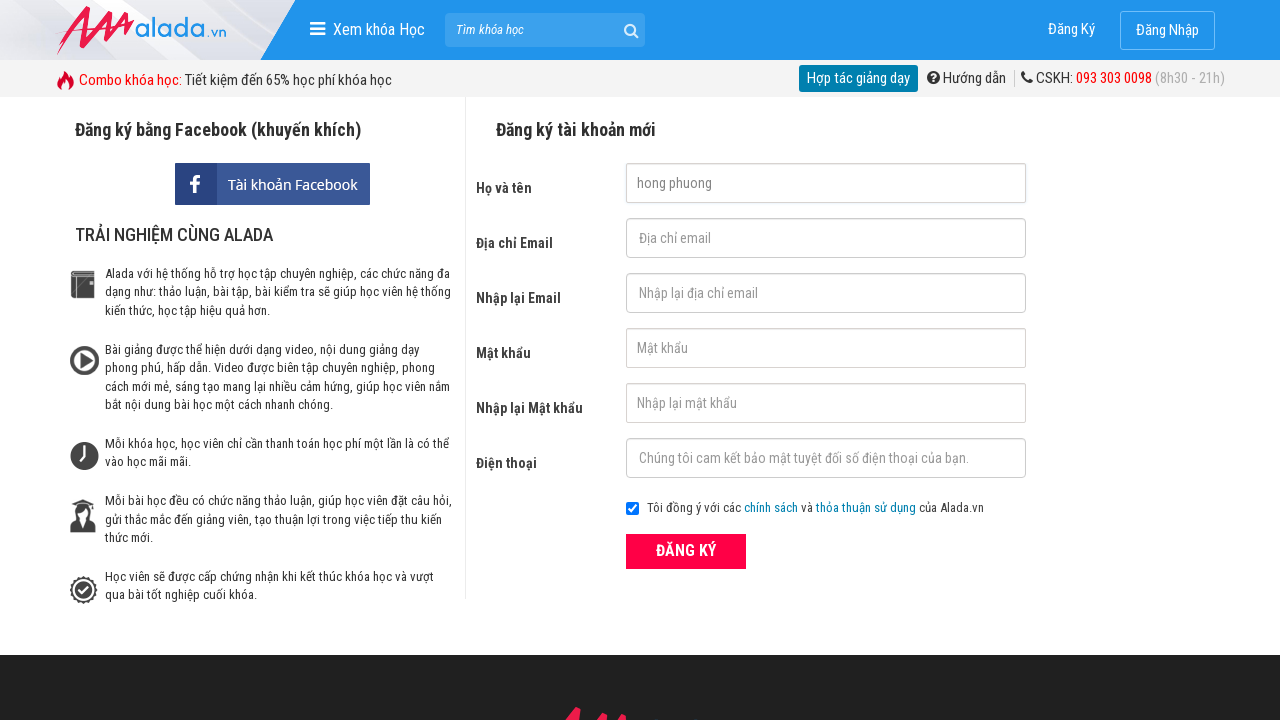

Filled email field with 'abc123@gmail.com' on #txtEmail
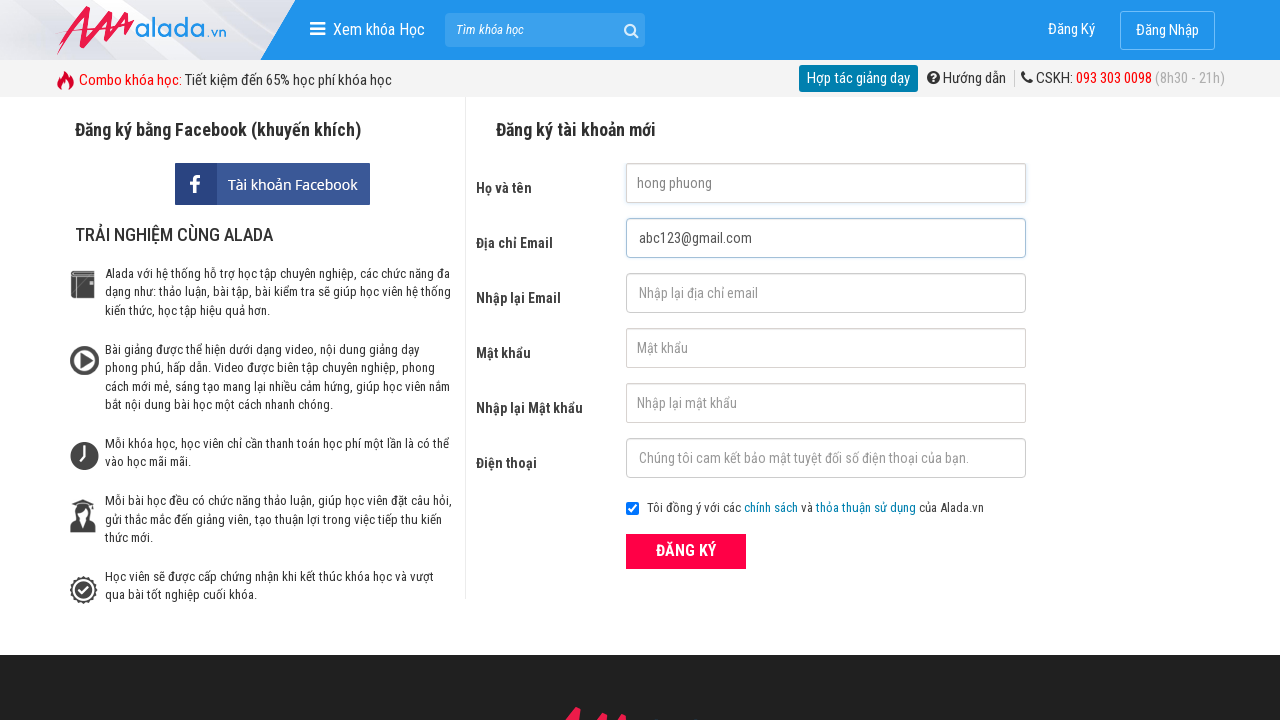

Filled confirm email field with 'abc12@gmail.com' on #txtCEmail
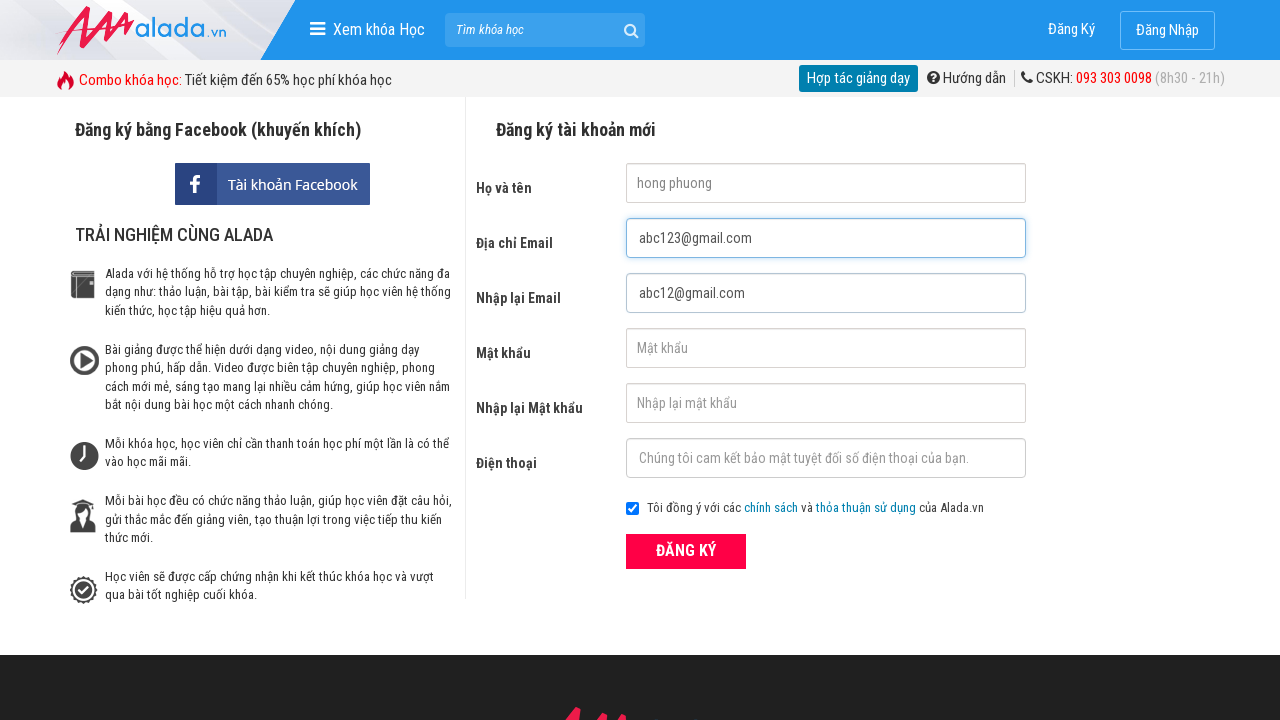

Filled password field with '12345' (less than 6 characters) on #txtPassword
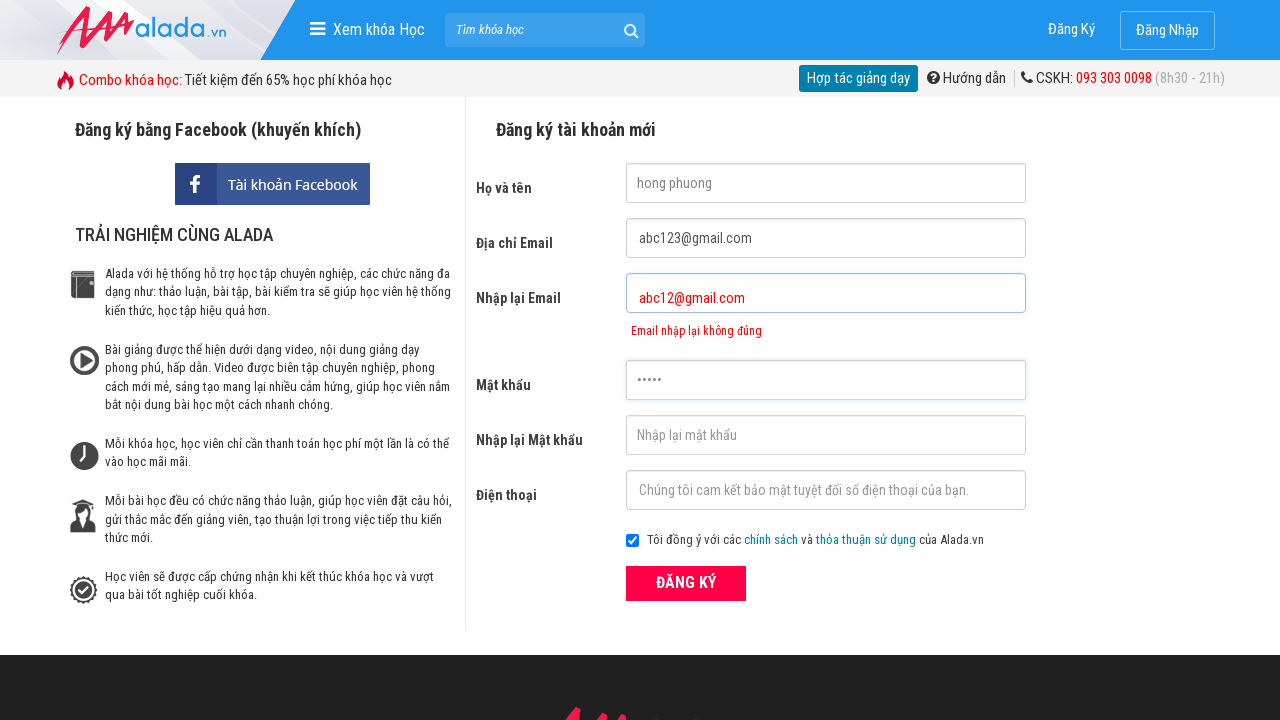

Filled confirm password field with '12345' on #txtCPassword
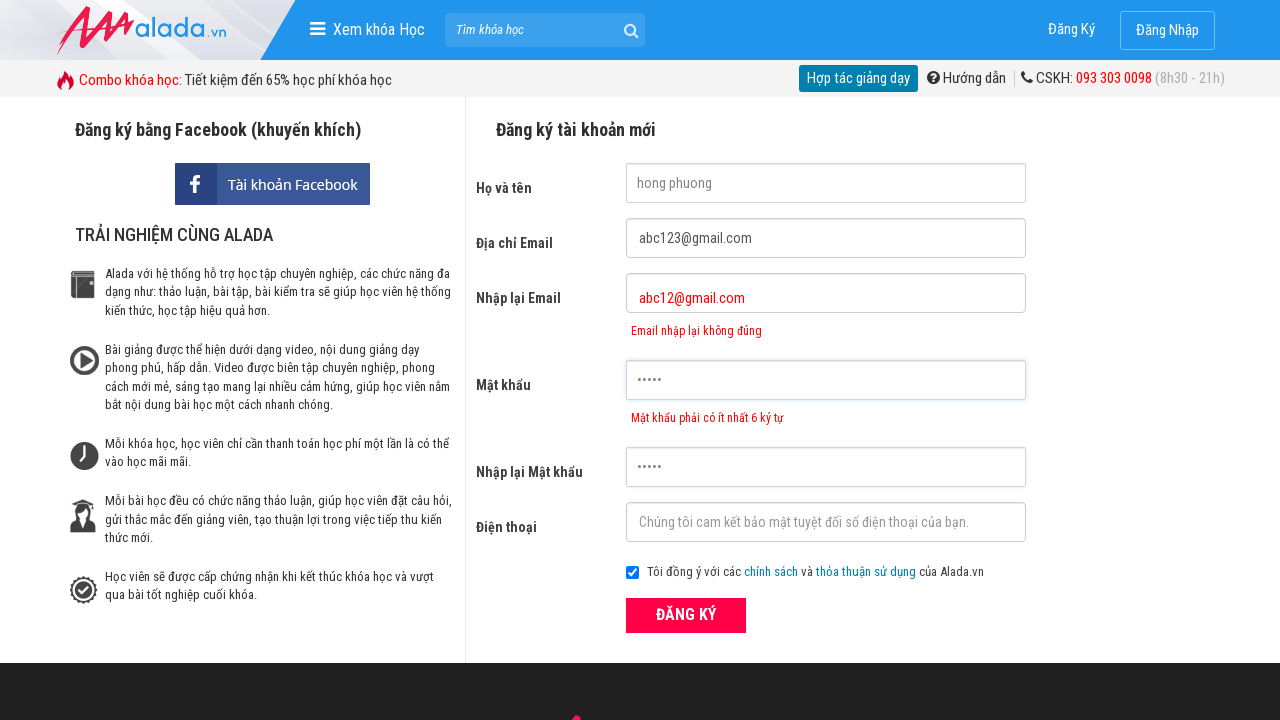

Filled phone field with '0989878776' on #txtPhone
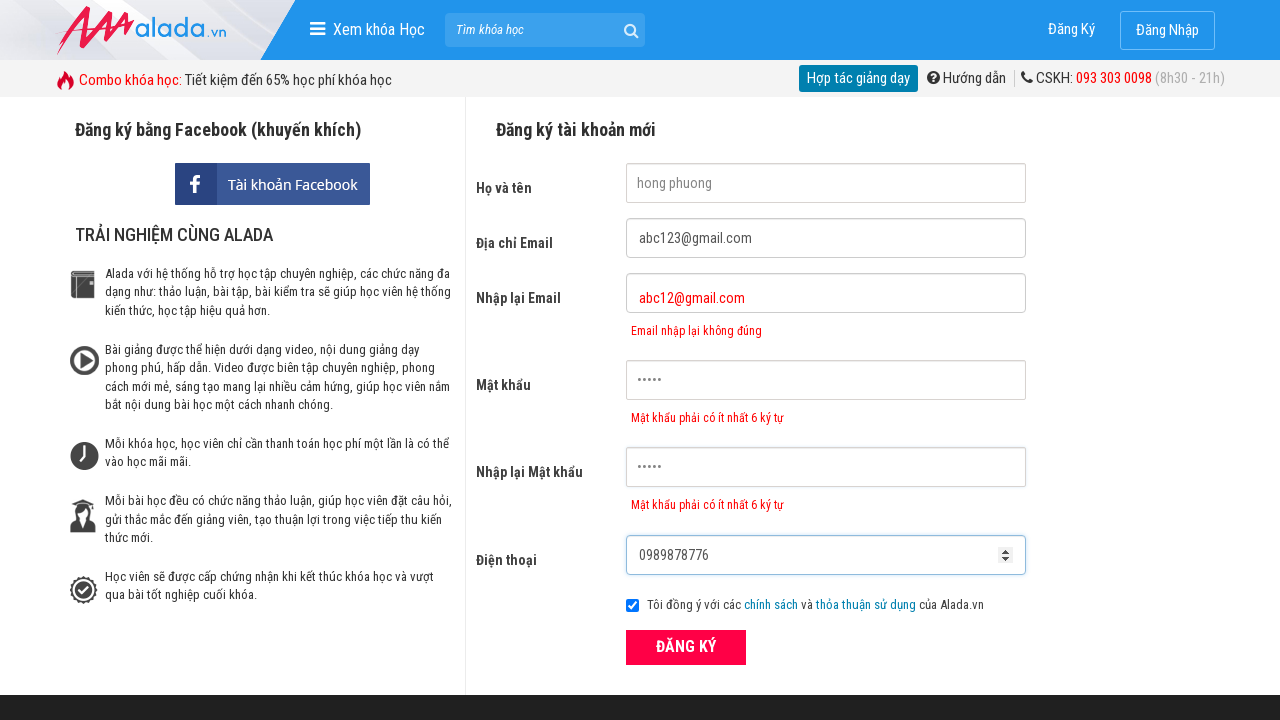

Clicked submit button to register at (686, 648) on button[type='submit']
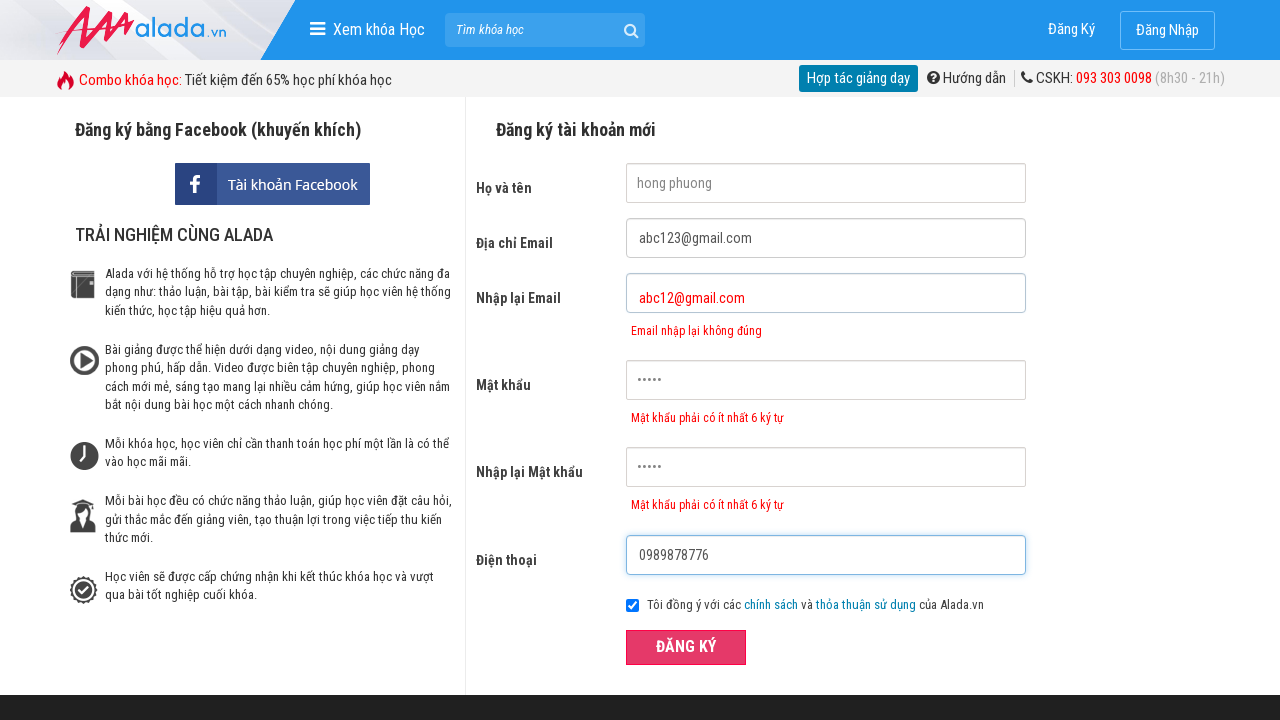

Password error message appeared, validating short password rejection
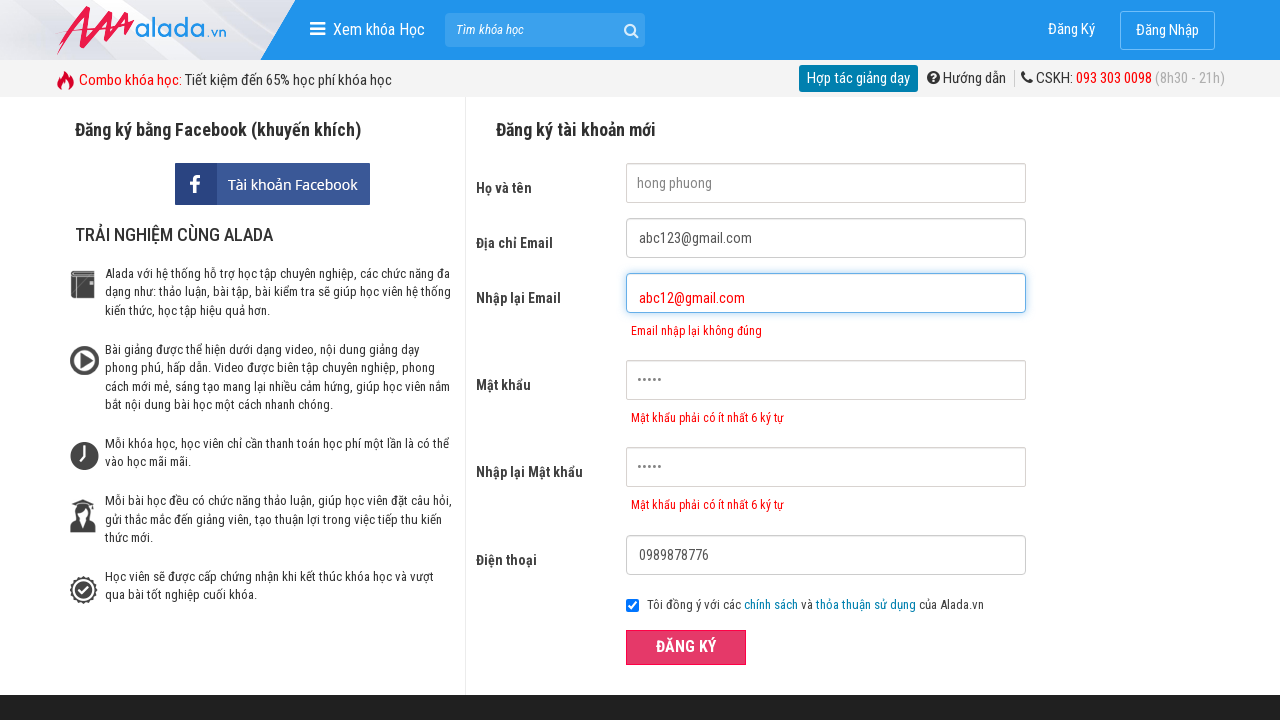

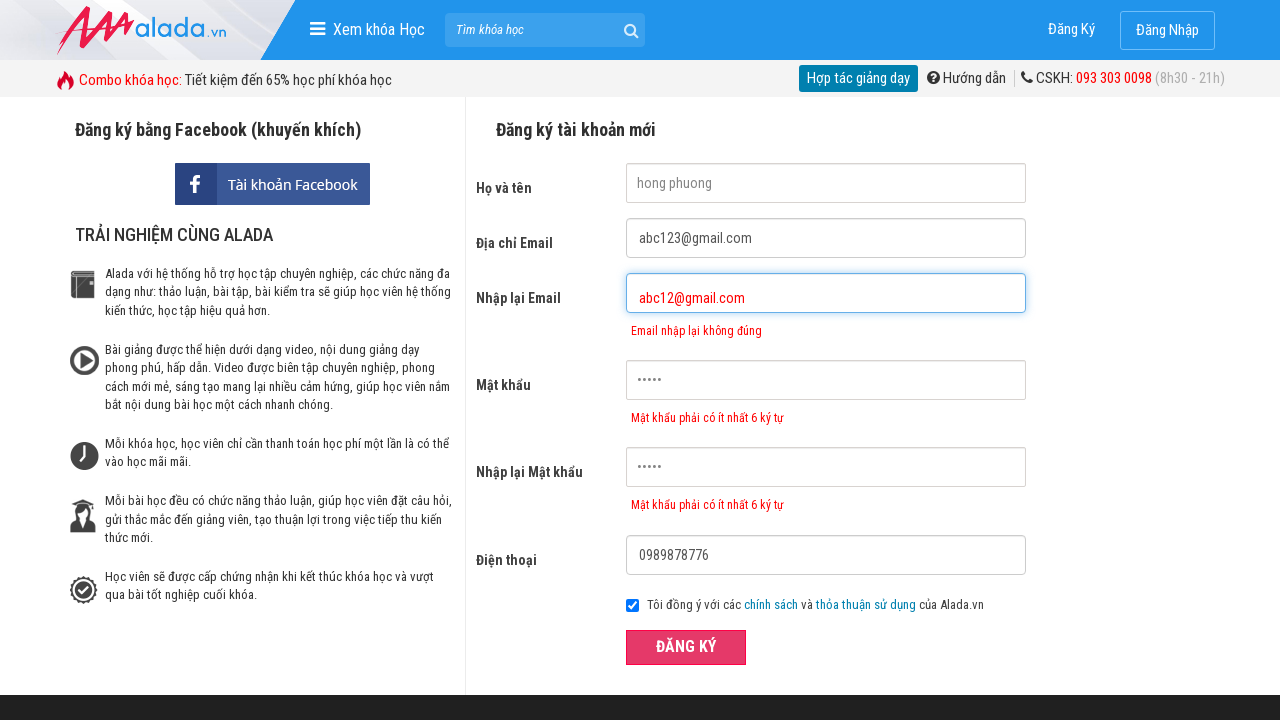